Waits for a price condition to be met, then solves a mathematical challenge by extracting a value, calculating the result, and submitting the answer

Starting URL: https://suninjuly.github.io/explicit_wait2.html

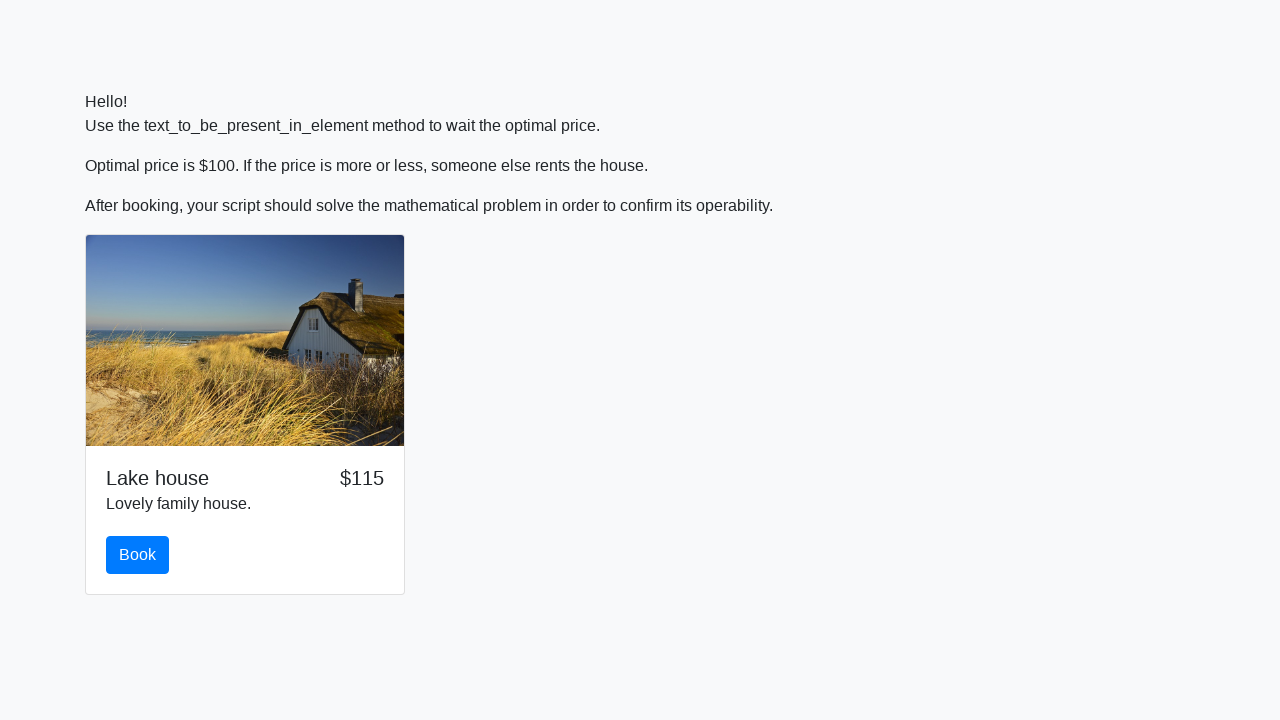

Waited for price condition to be met ($100)
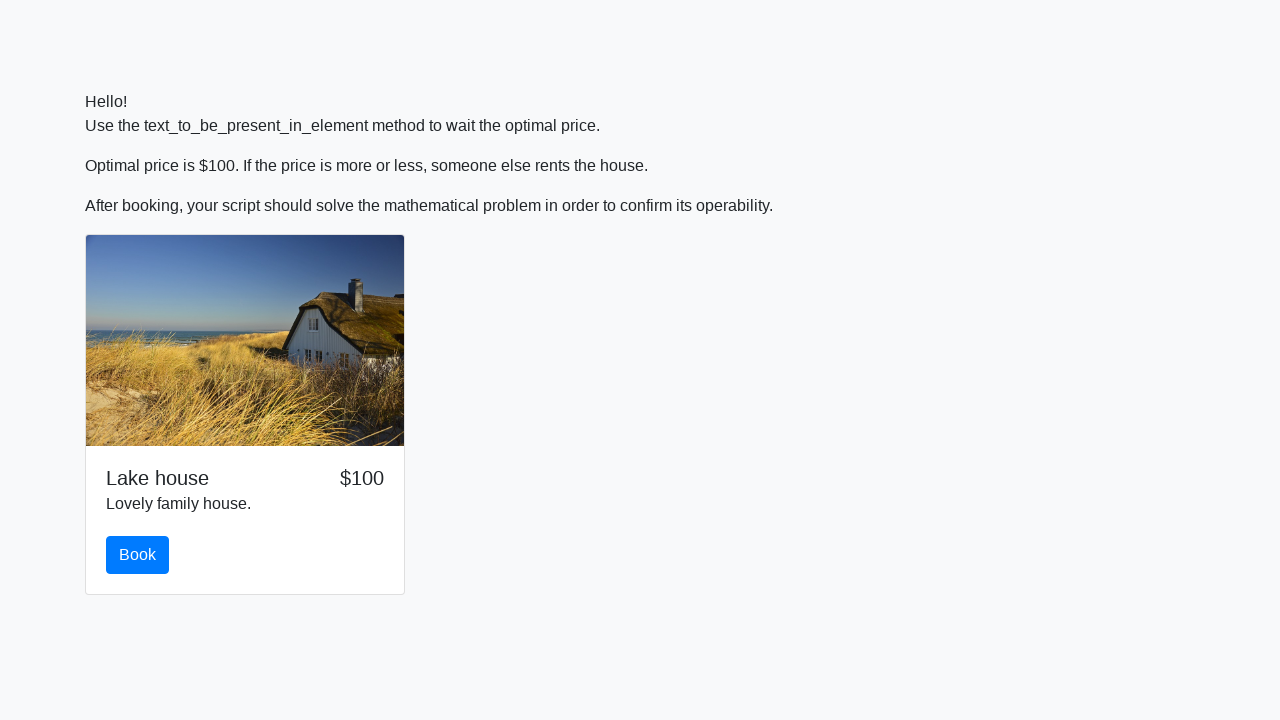

Clicked the book button at (138, 555) on #book
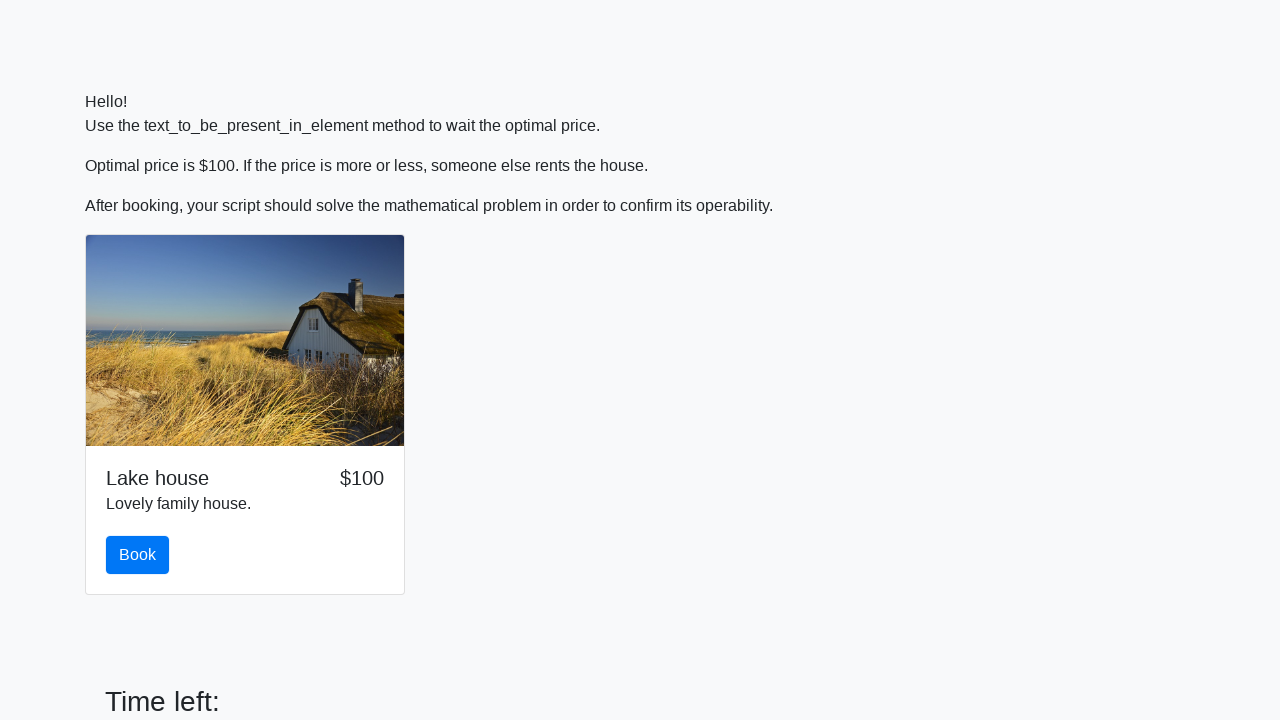

Scrolled to bottom of page
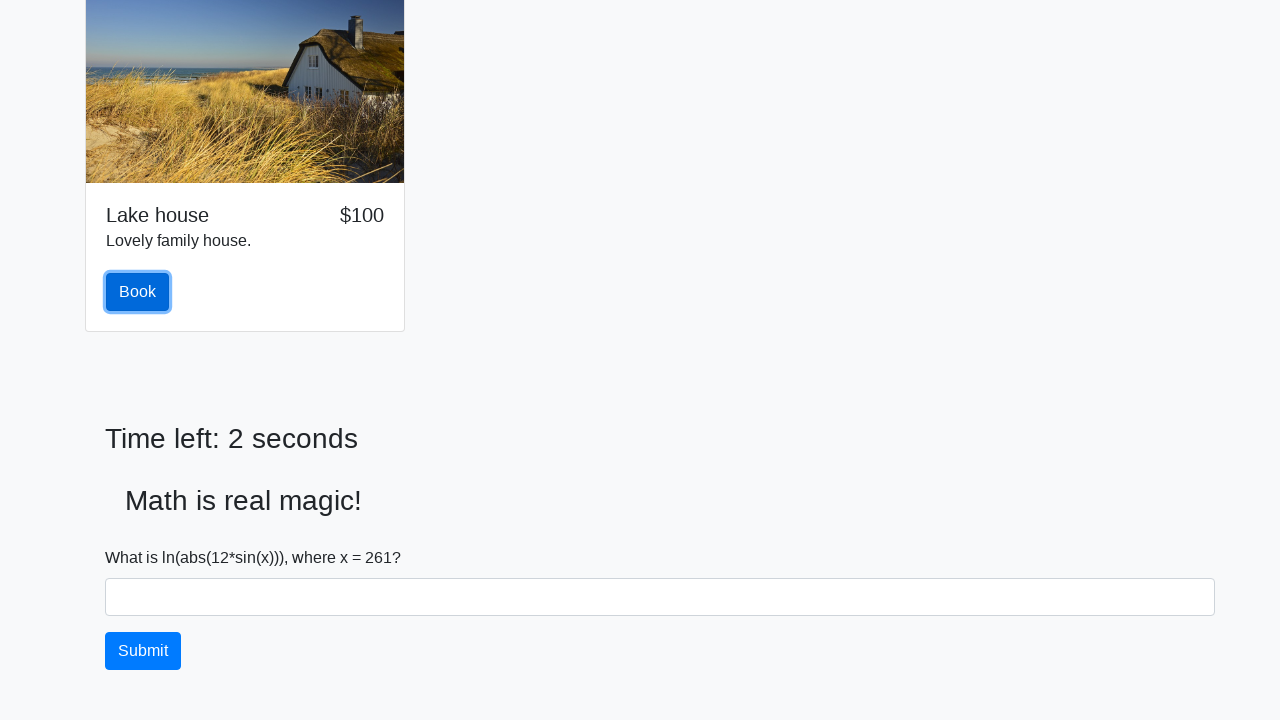

Extracted input value: 261
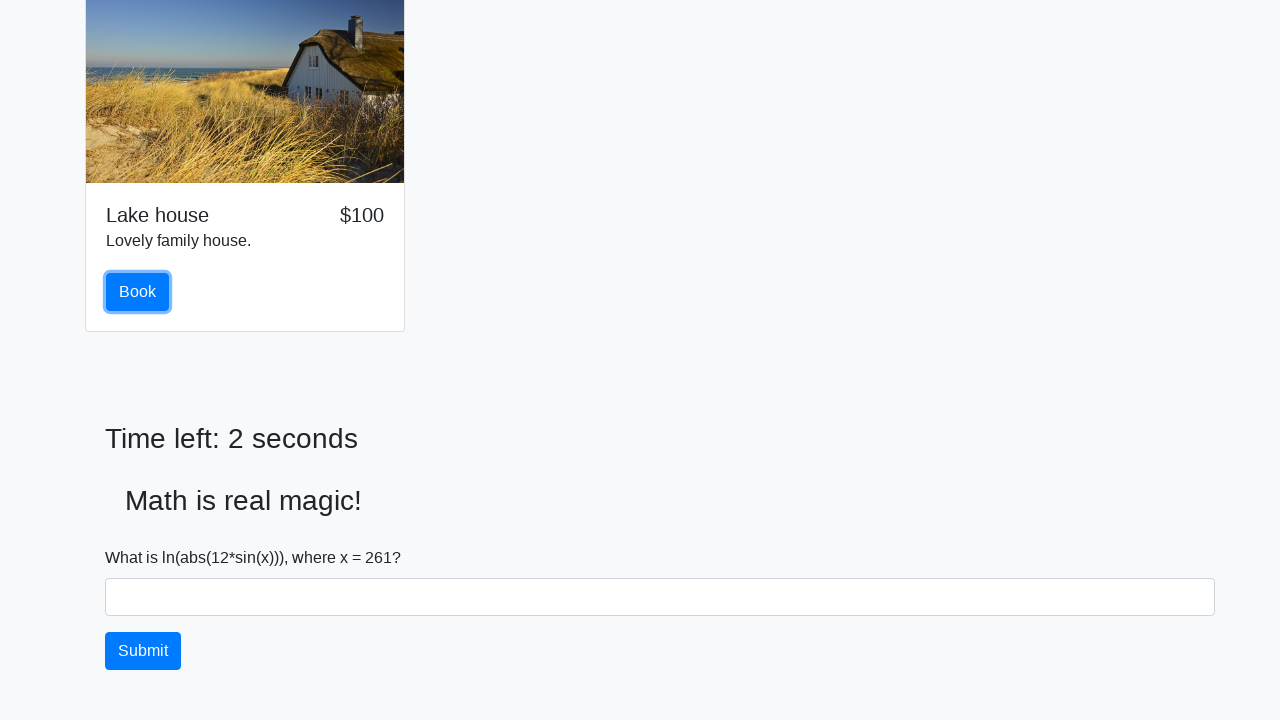

Calculated result: 1.079556715311962
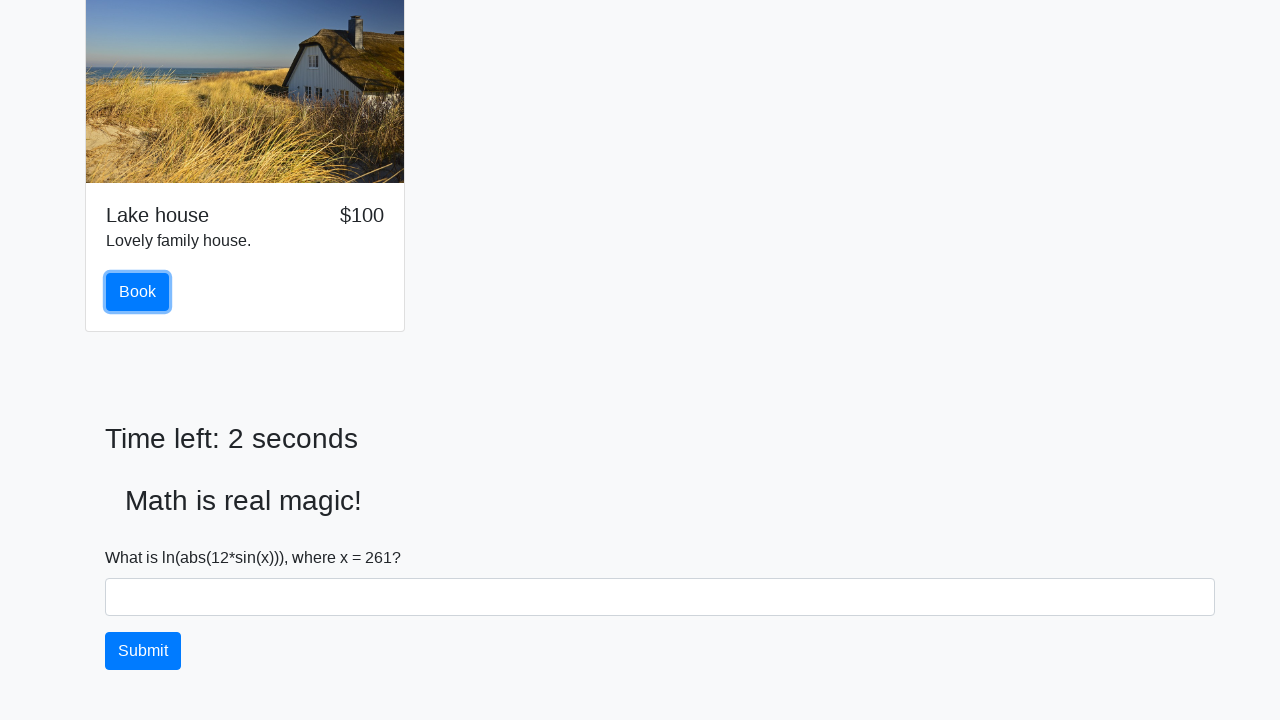

Filled answer field with calculated result on #answer
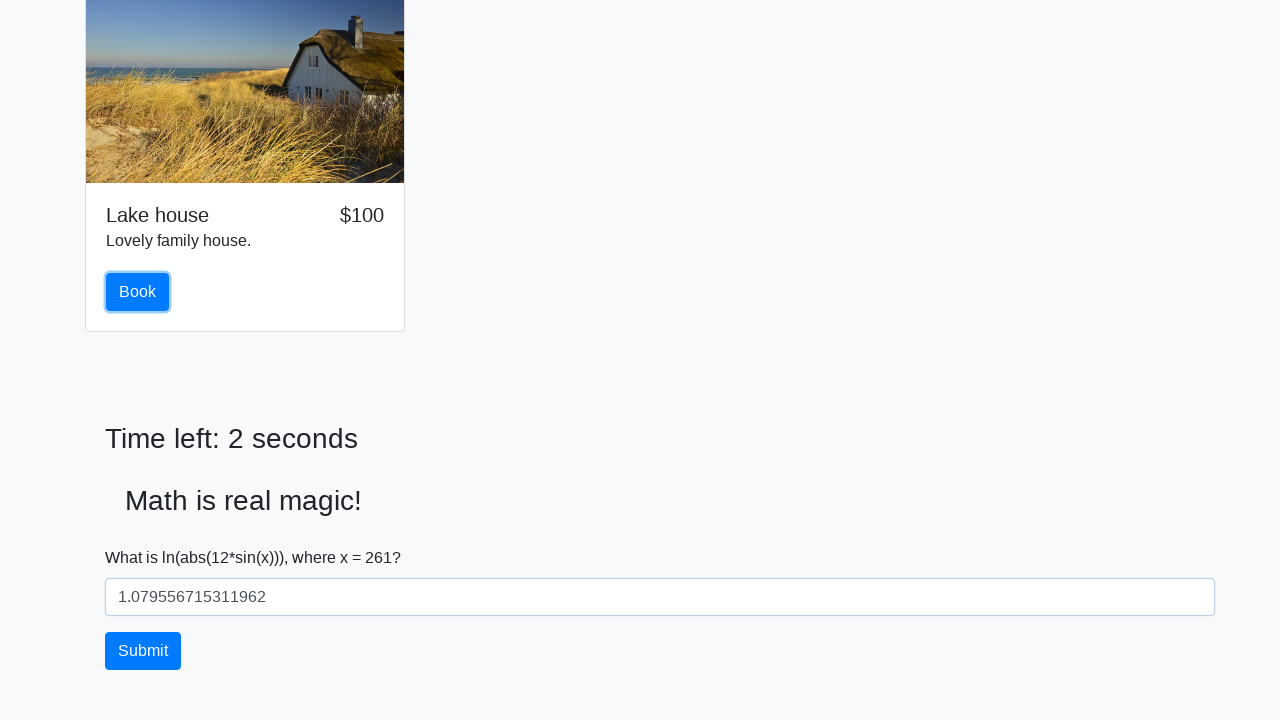

Submitted the mathematical challenge solution at (143, 651) on #solve
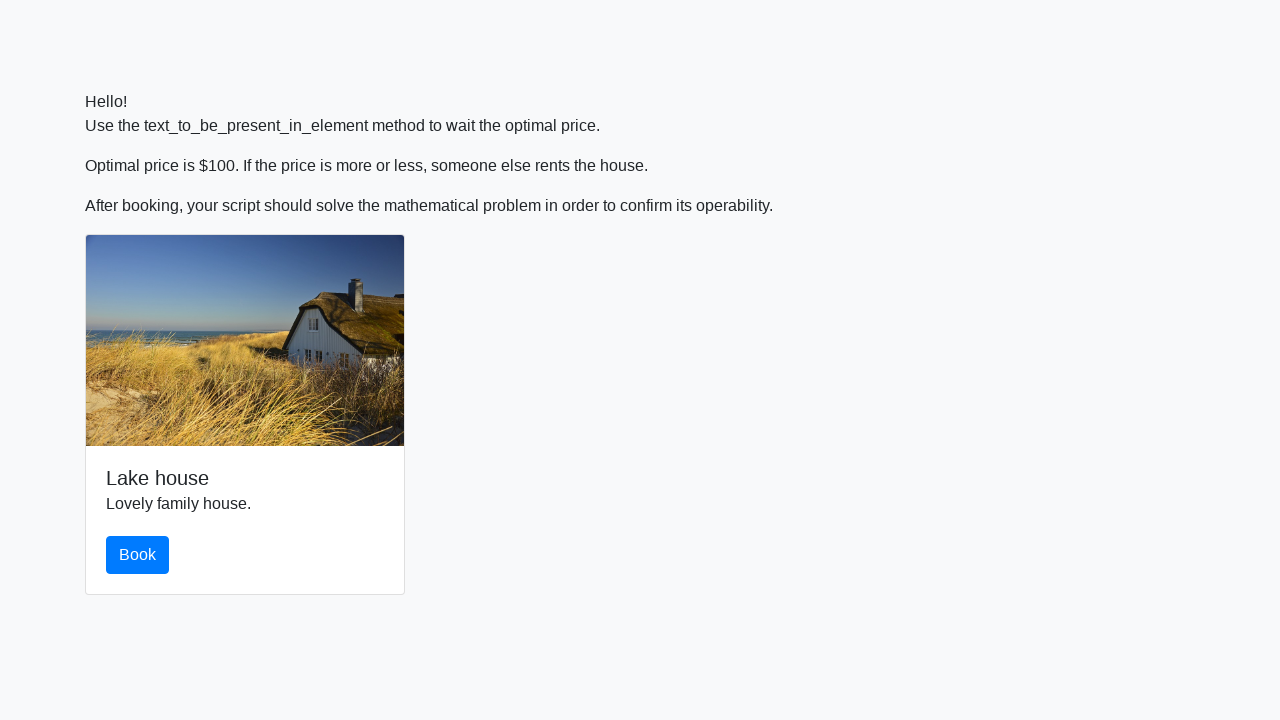

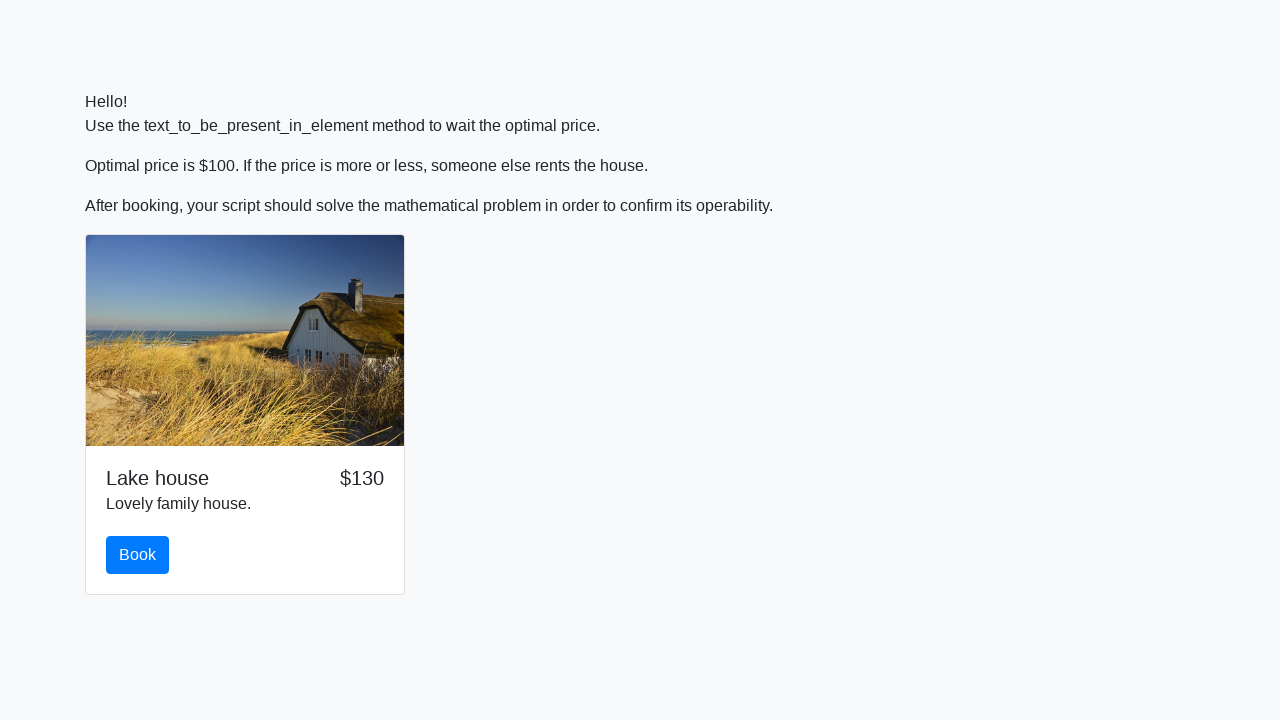